Tests partial search by entering one word from a multi-word book title and verifying the full book is found

Starting URL: https://www.sharelane.com/cgi-bin/main.py

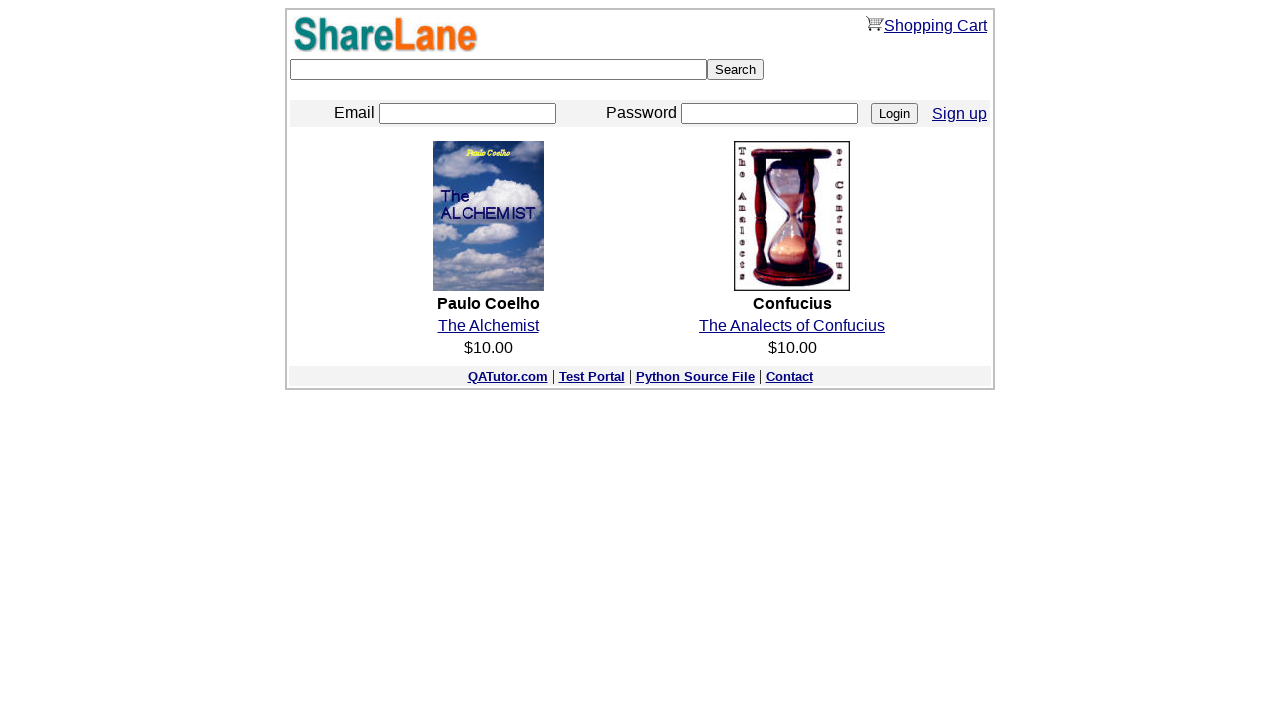

Filled keyword search field with 'Power' on input[name='keyword']
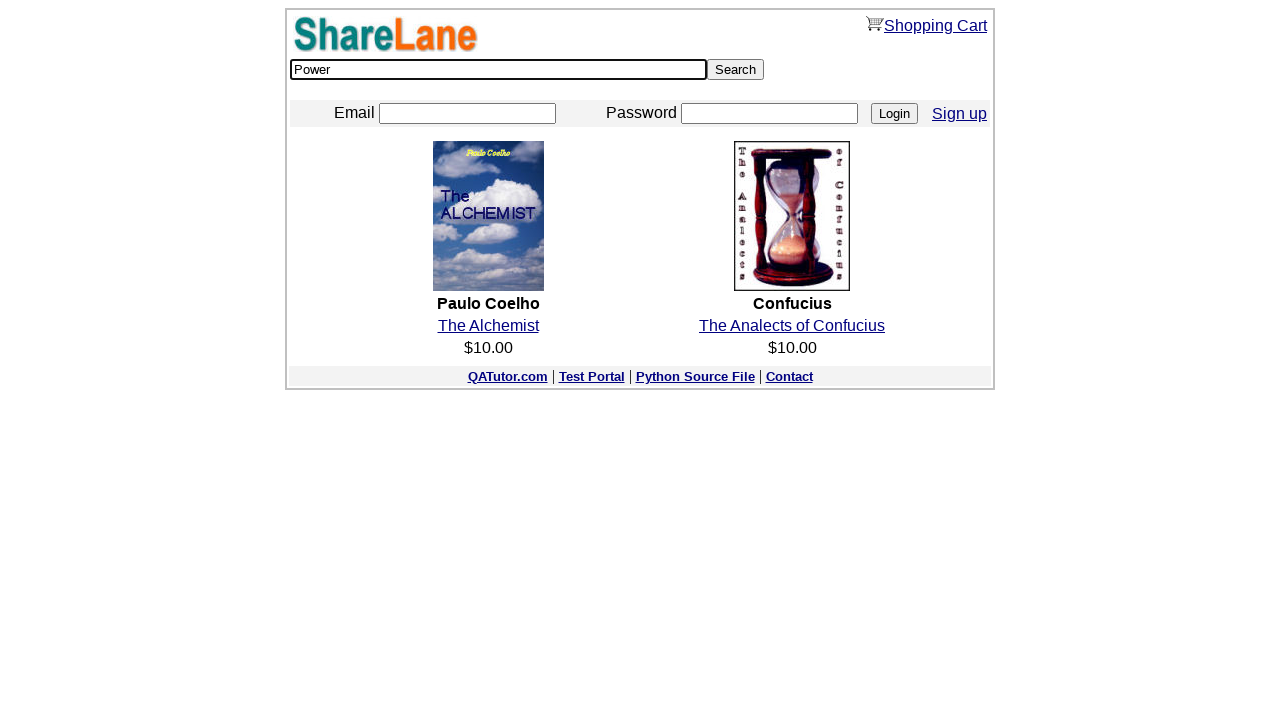

Clicked Search button to perform partial book title search at (736, 70) on input[value='Search']
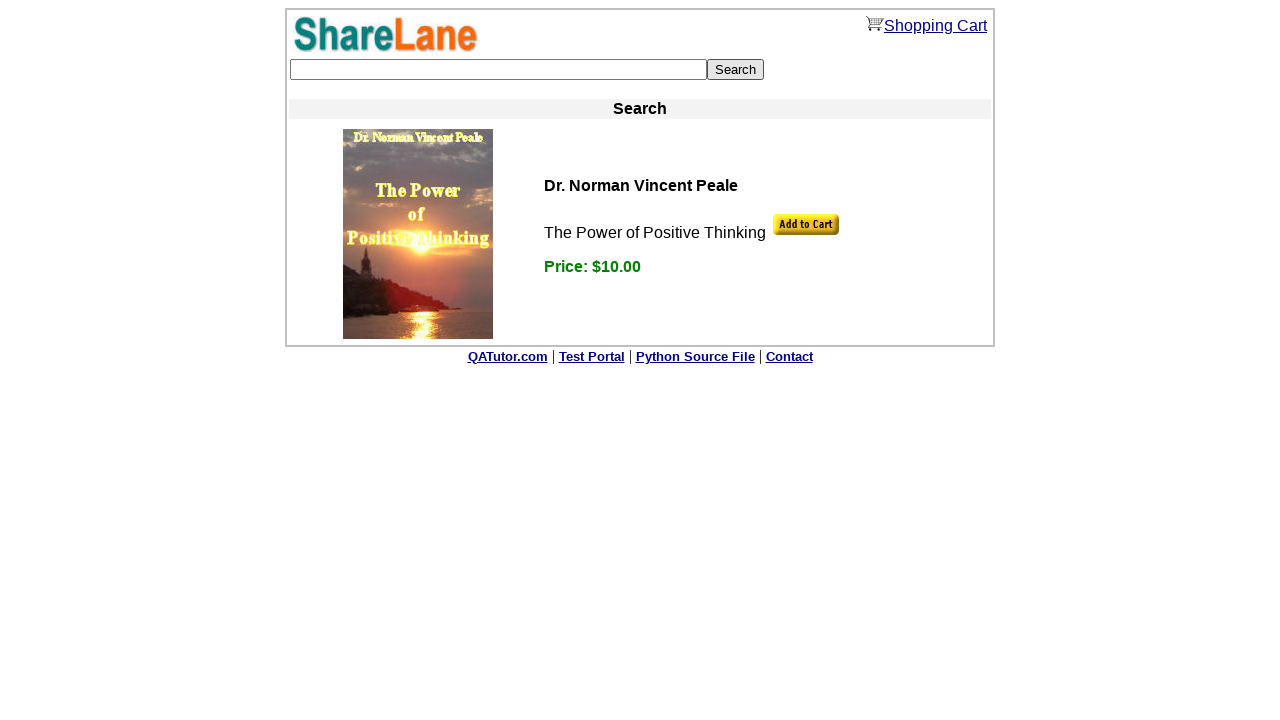

Verified full book title 'The Power of Positive Thinking' appears in search results
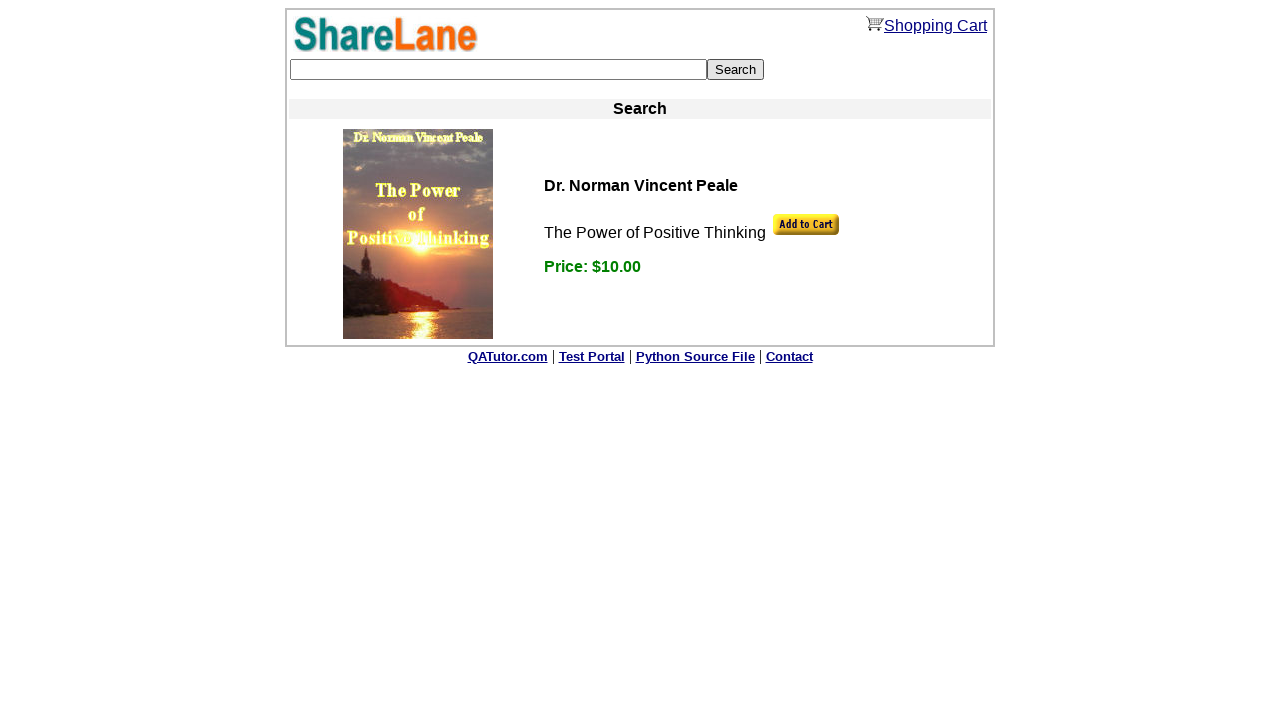

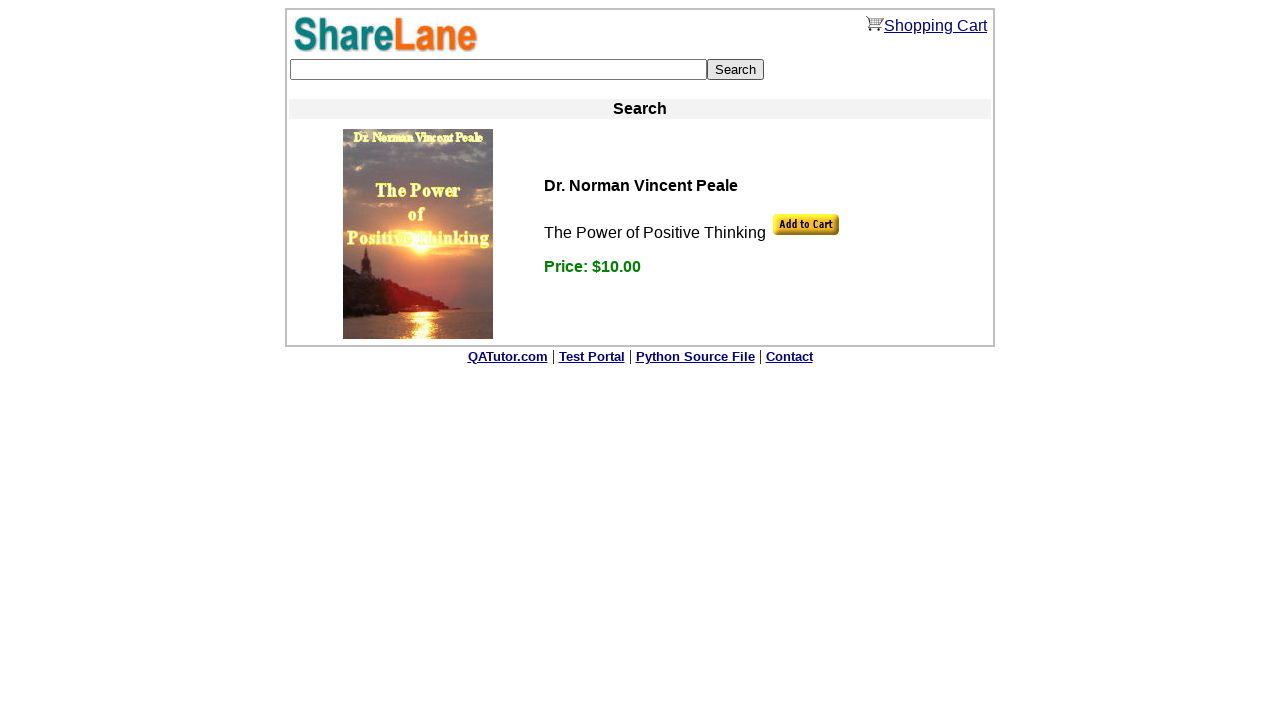